Tests Ajax form submission by filling name and message fields and verifying the processing message appears

Starting URL: https://www.lambdatest.com/selenium-playground/

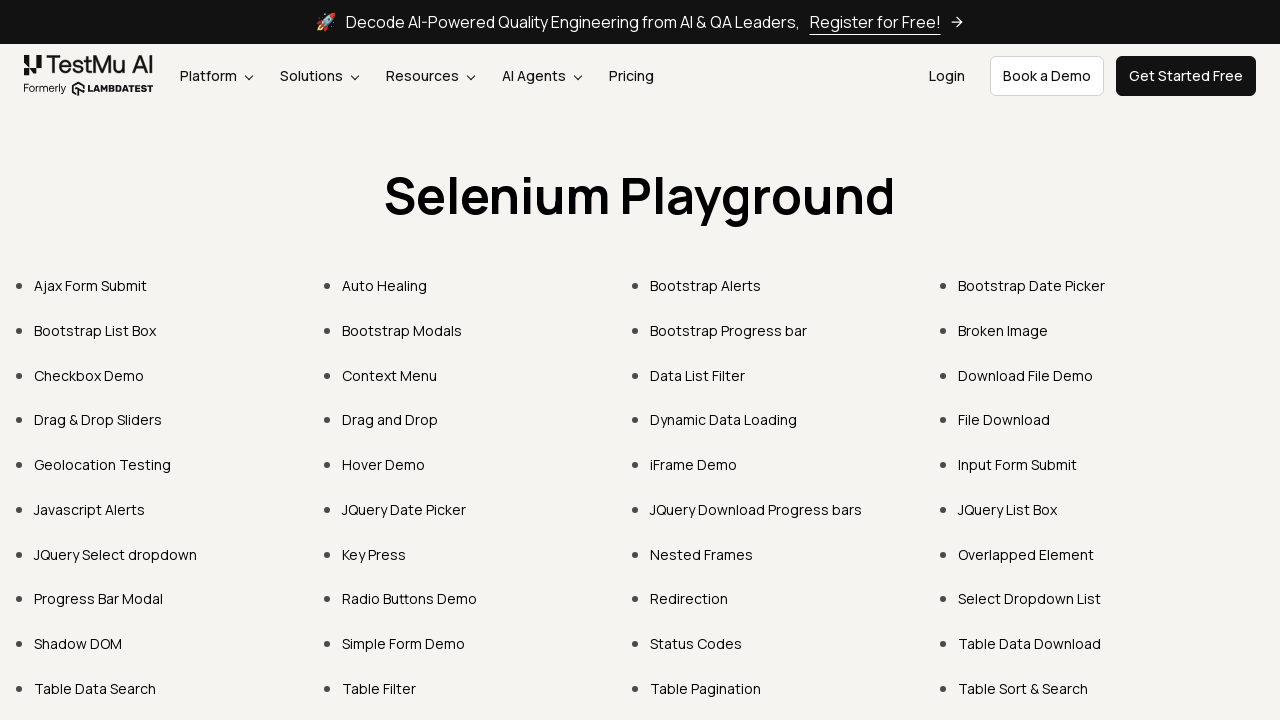

Clicked on 'Ajax Form Submit' link at (90, 286) on text=Ajax Form Submit
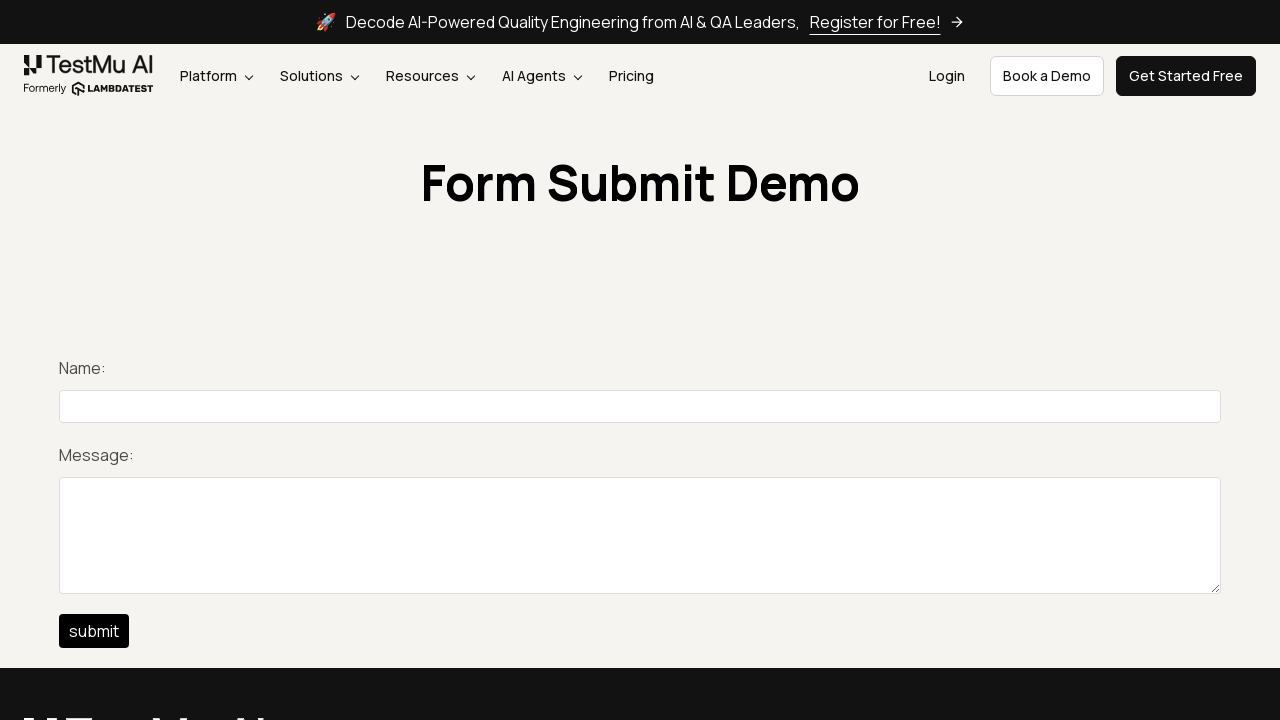

Page loaded and DOM content ready
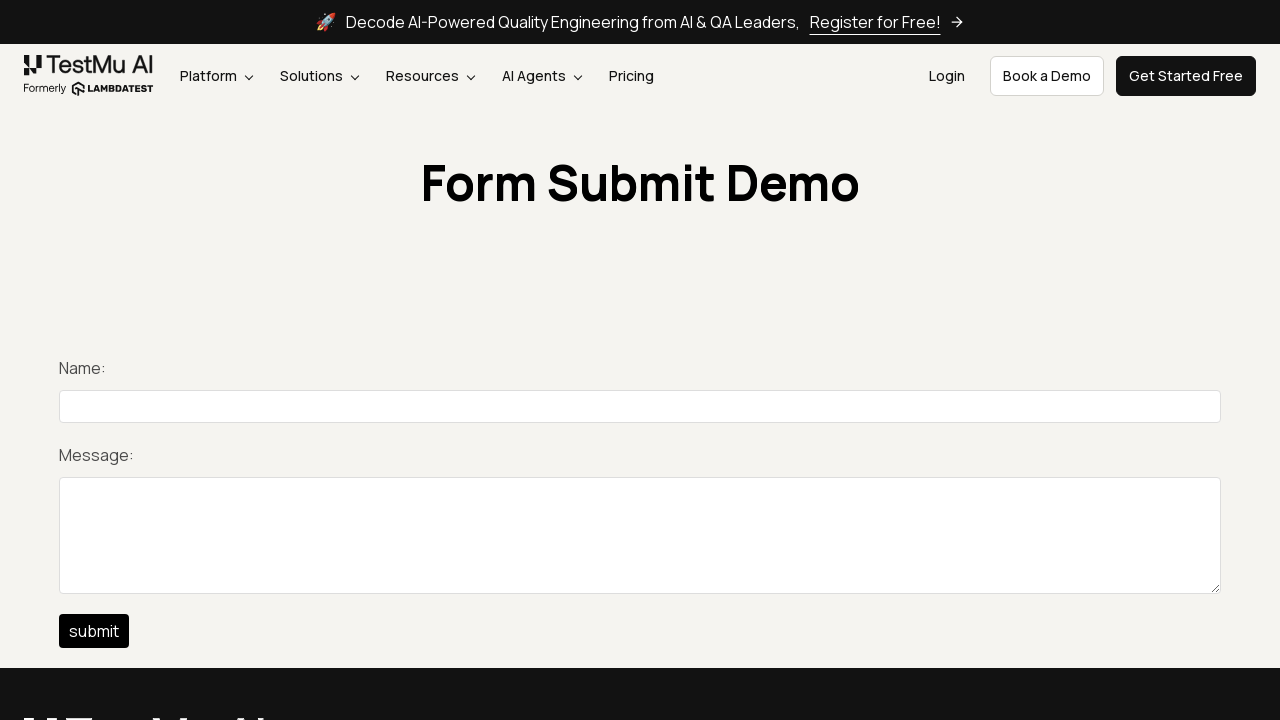

Filled name field with 'NameBox' on #title
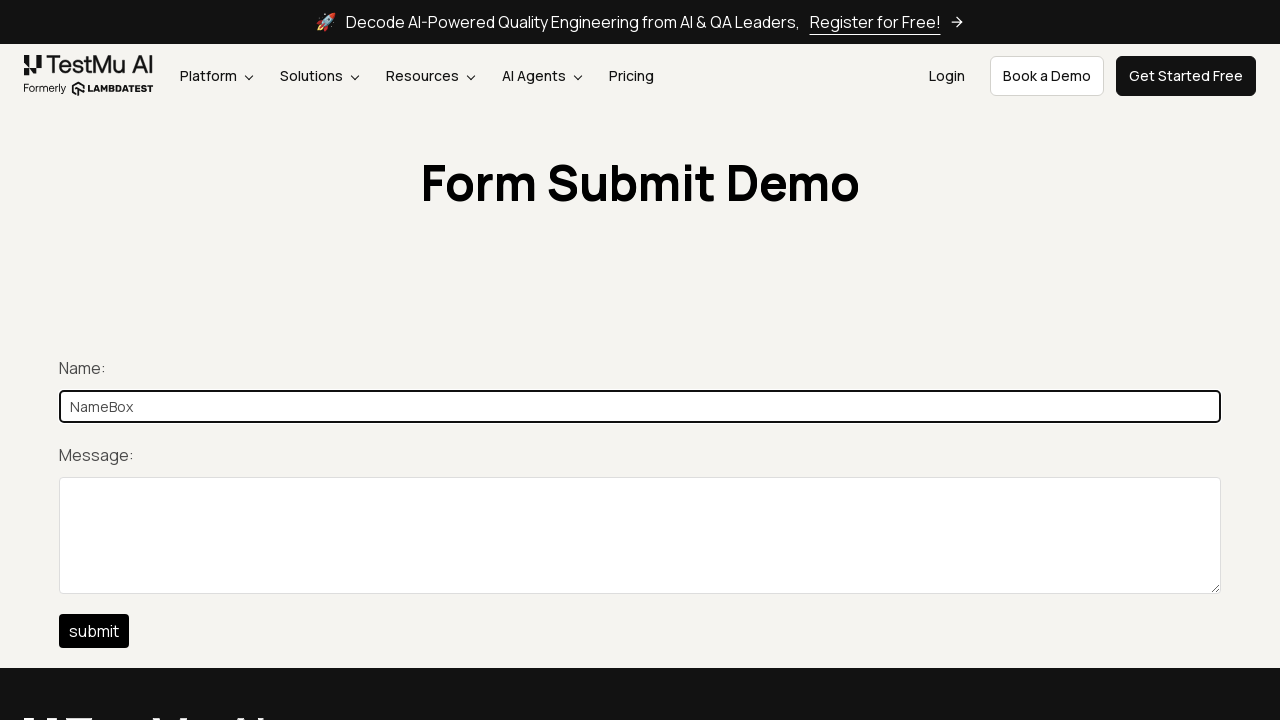

Filled message field with 'New Message' on #description
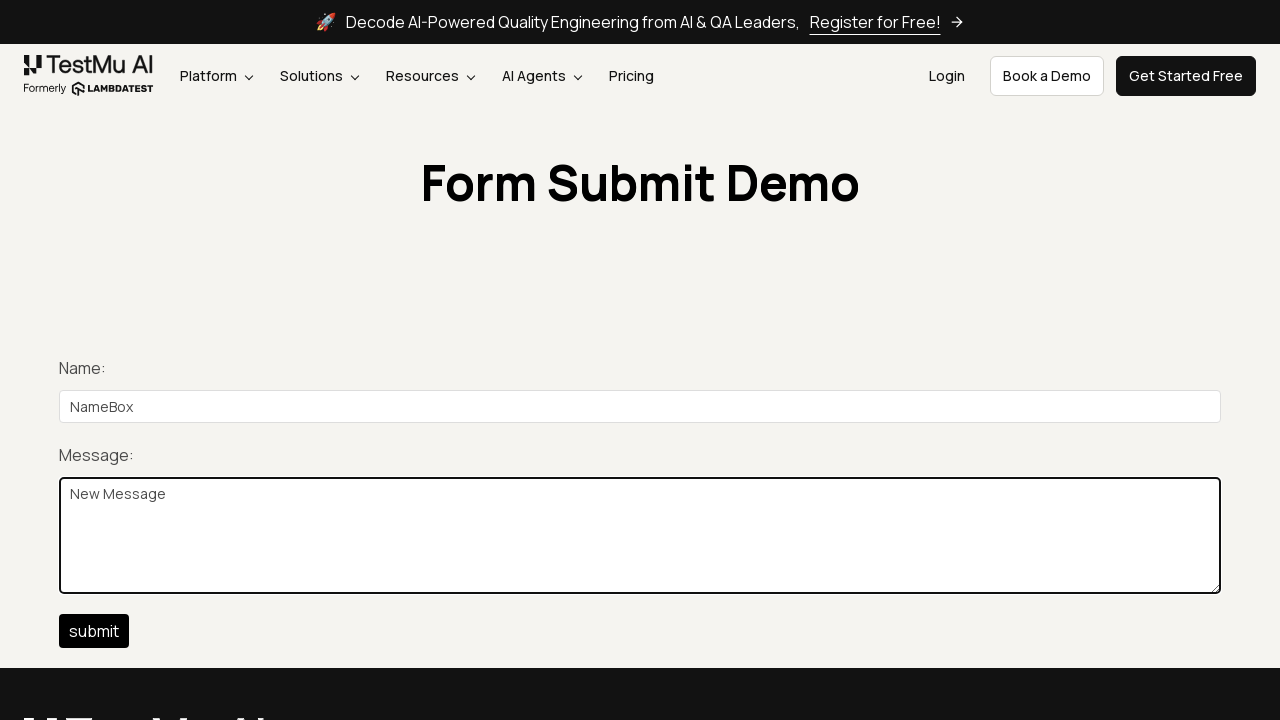

Clicked submit button to submit the form at (94, 631) on #btn-submit
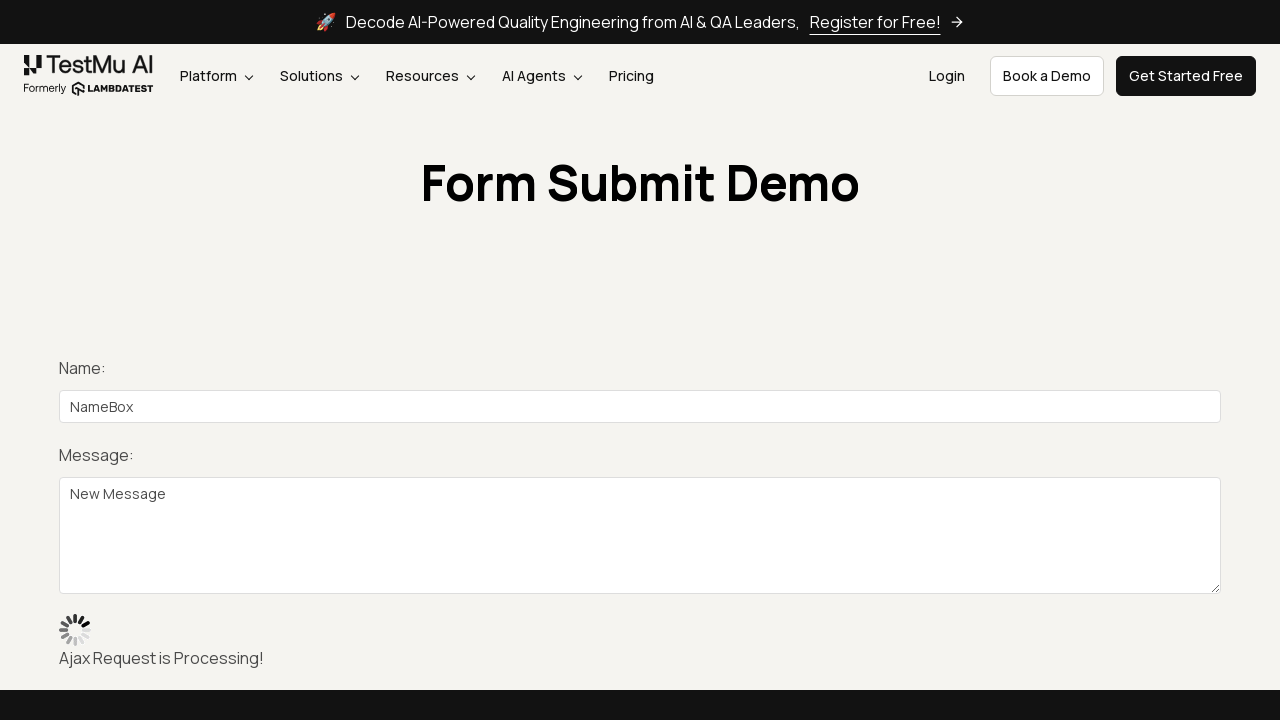

Processing message appeared and is visible
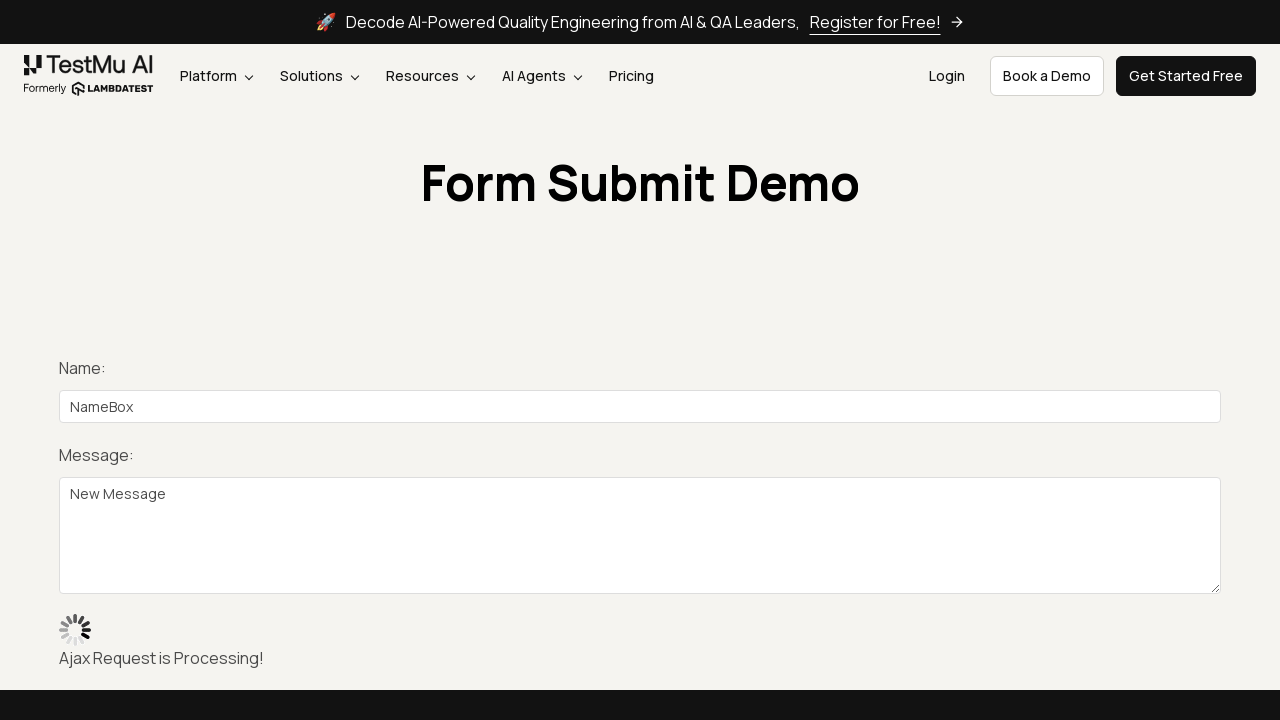

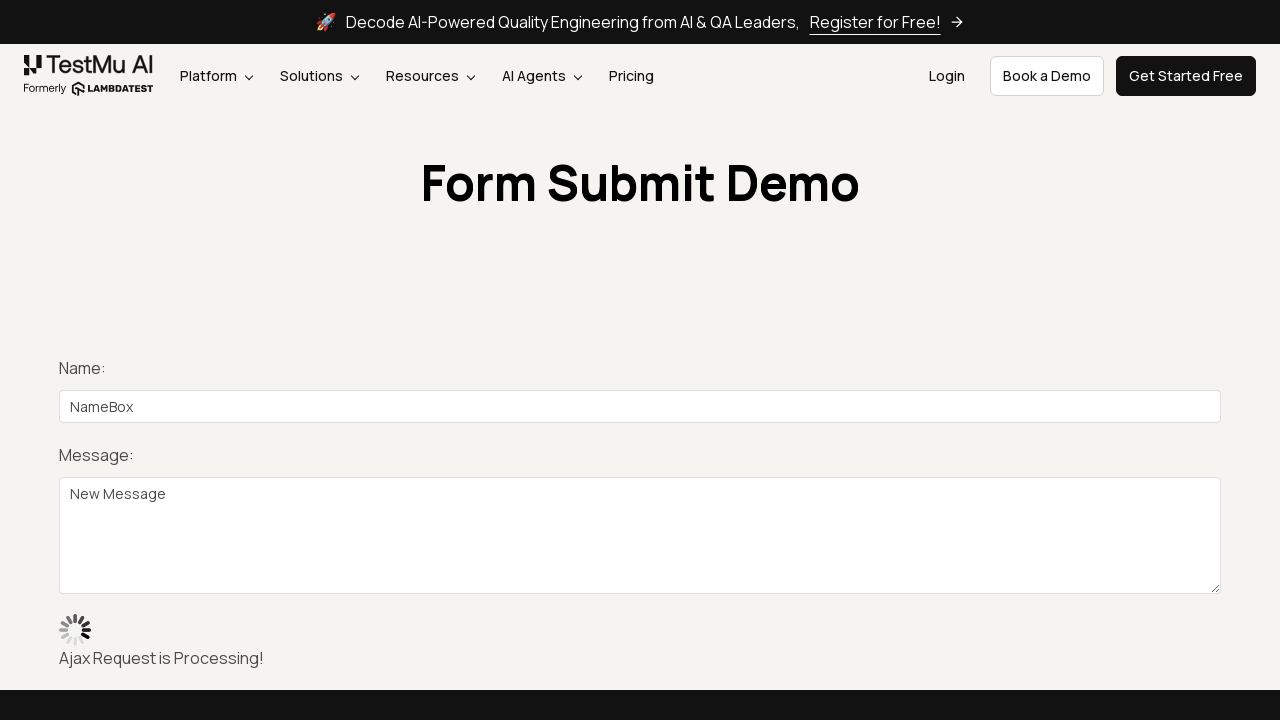